Tests the Python.org search functionality by entering "pycon" in the search box, submitting the search, and verifying that results are found.

Starting URL: http://www.python.org

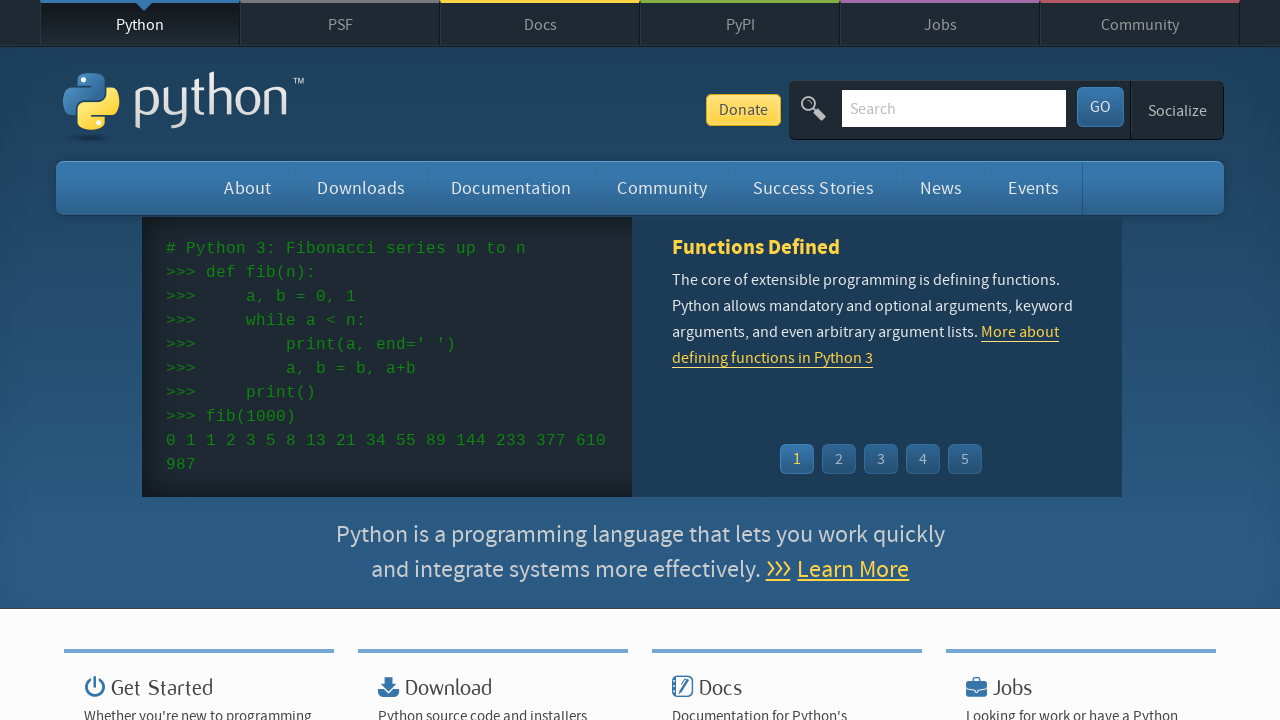

Filled search box with 'pycon' on input[name='q']
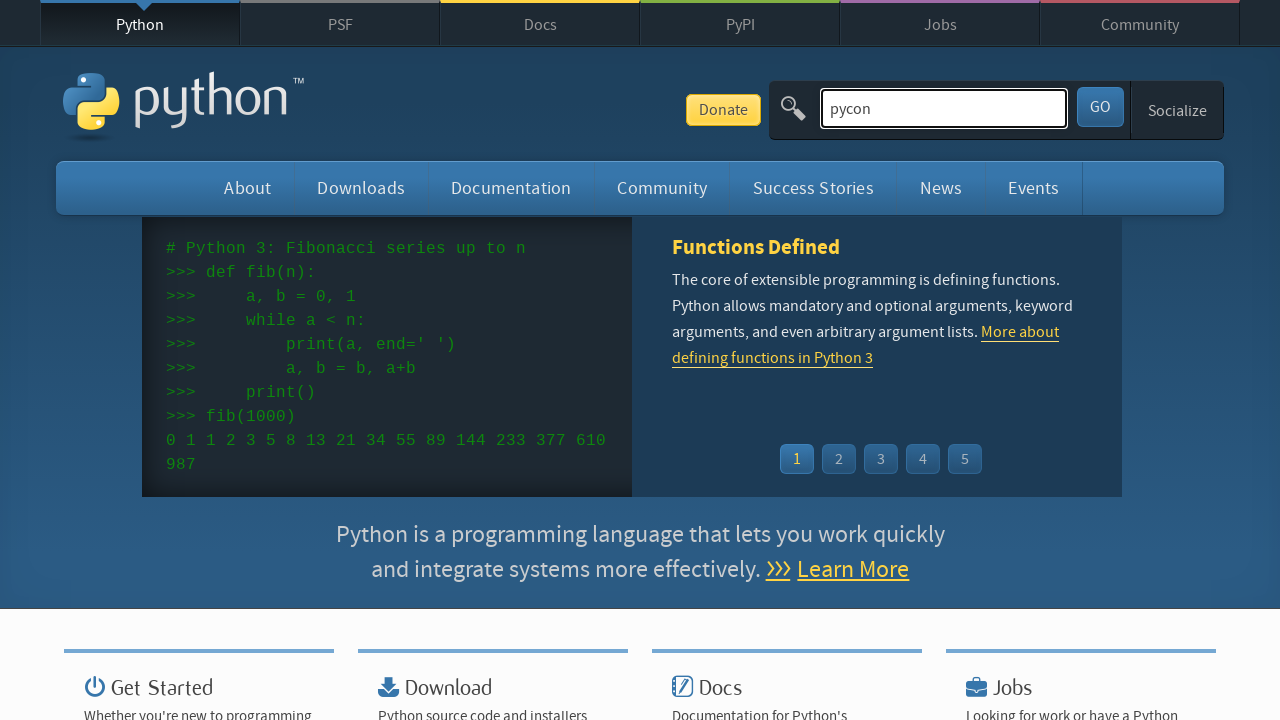

Pressed Enter to submit search on input[name='q']
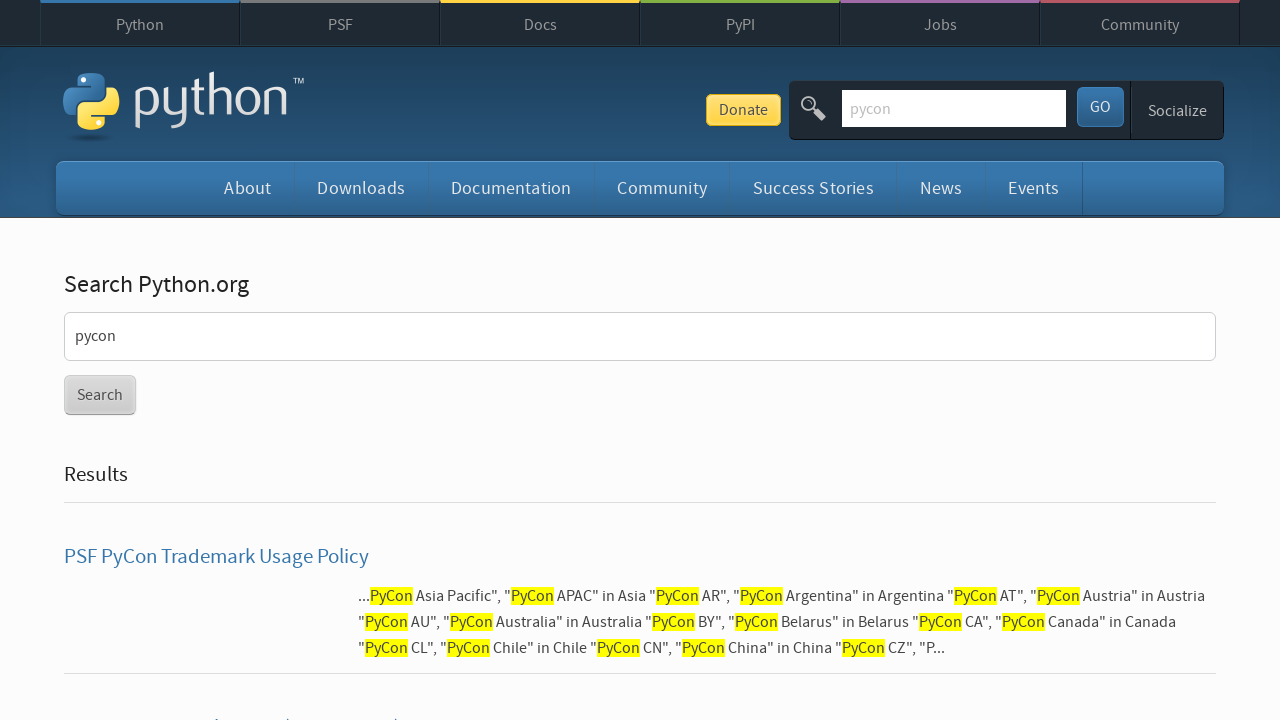

Search results page loaded
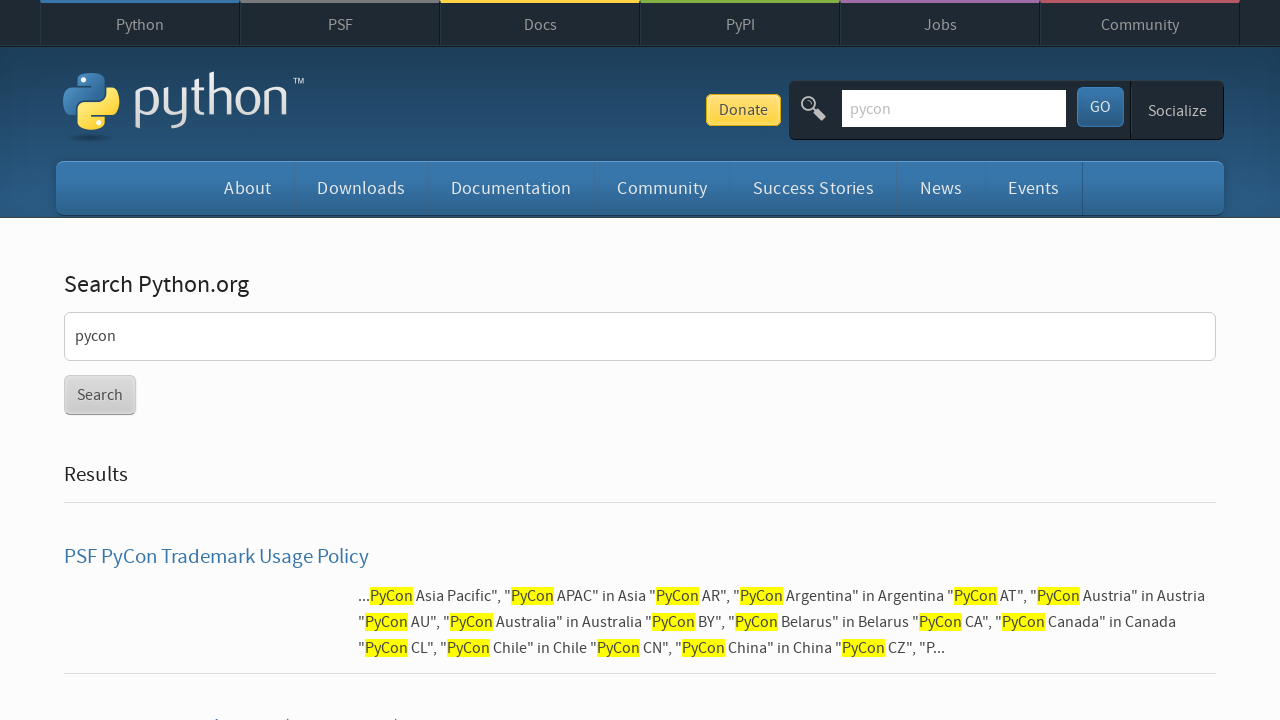

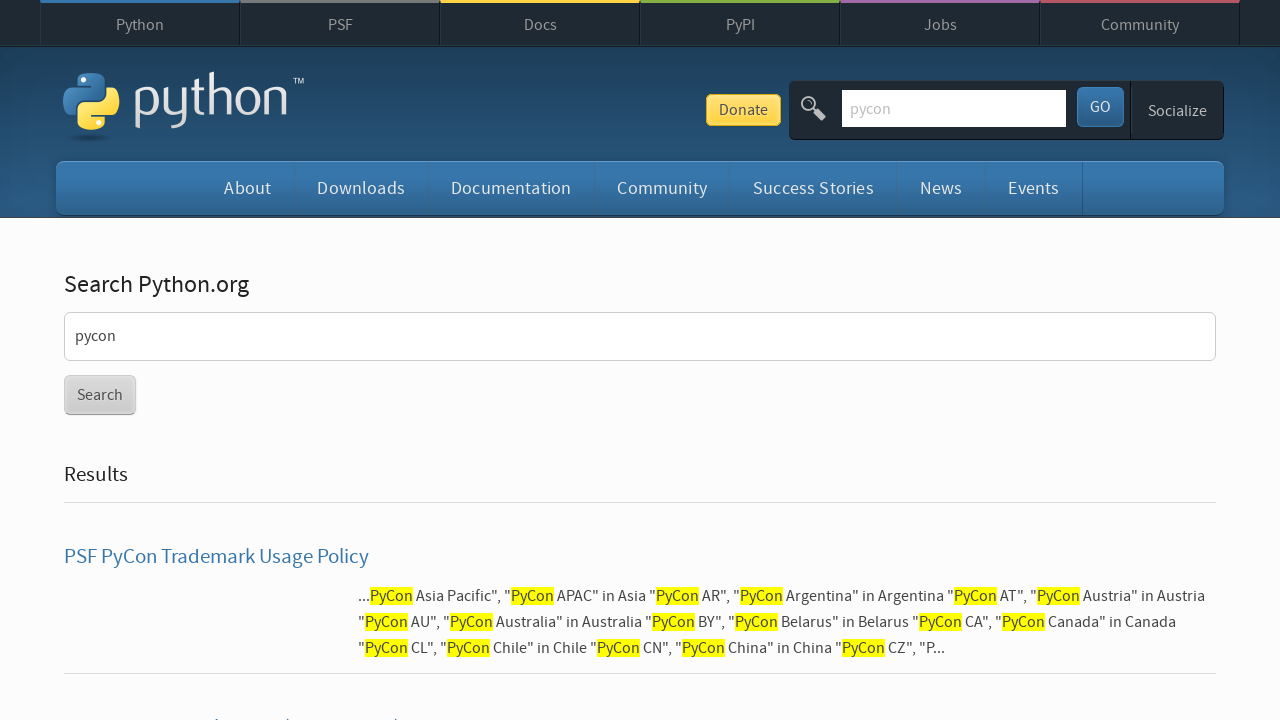